Navigates to a demo automation testing site and clicks a button to open a new window/tab

Starting URL: http://demo.automationtesting.in/Windows.html

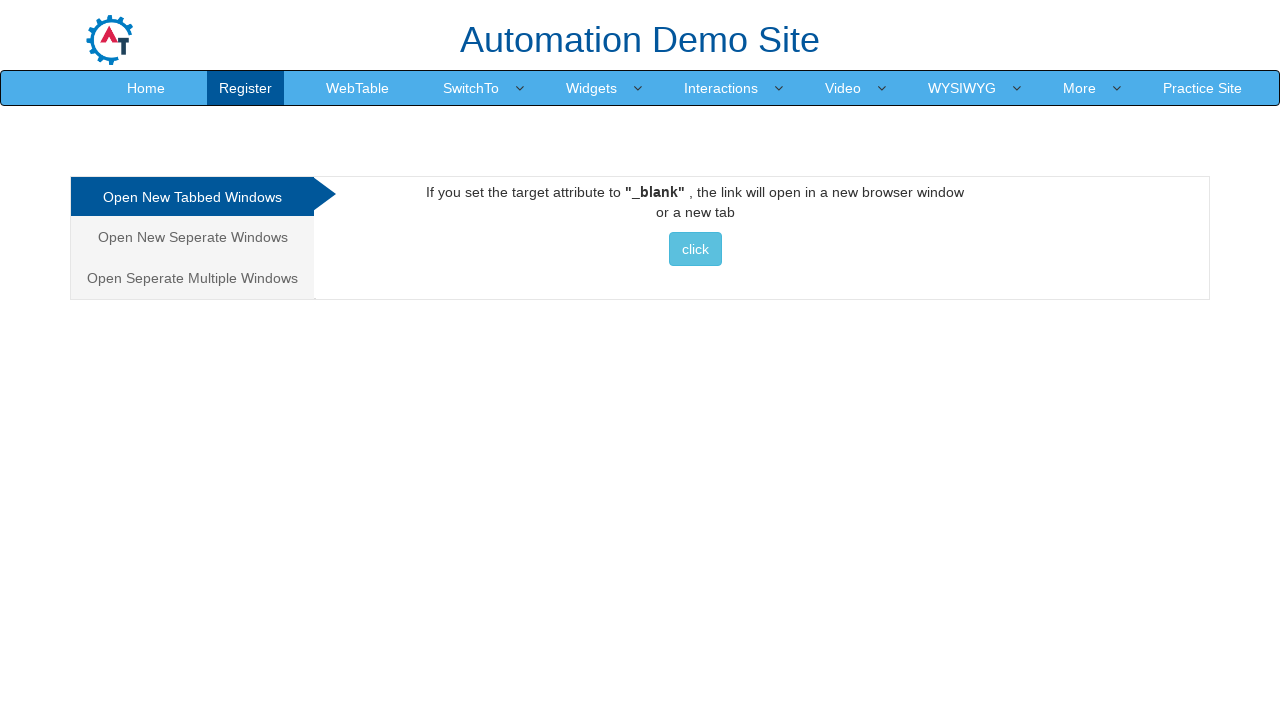

Navigated to demo automation testing site
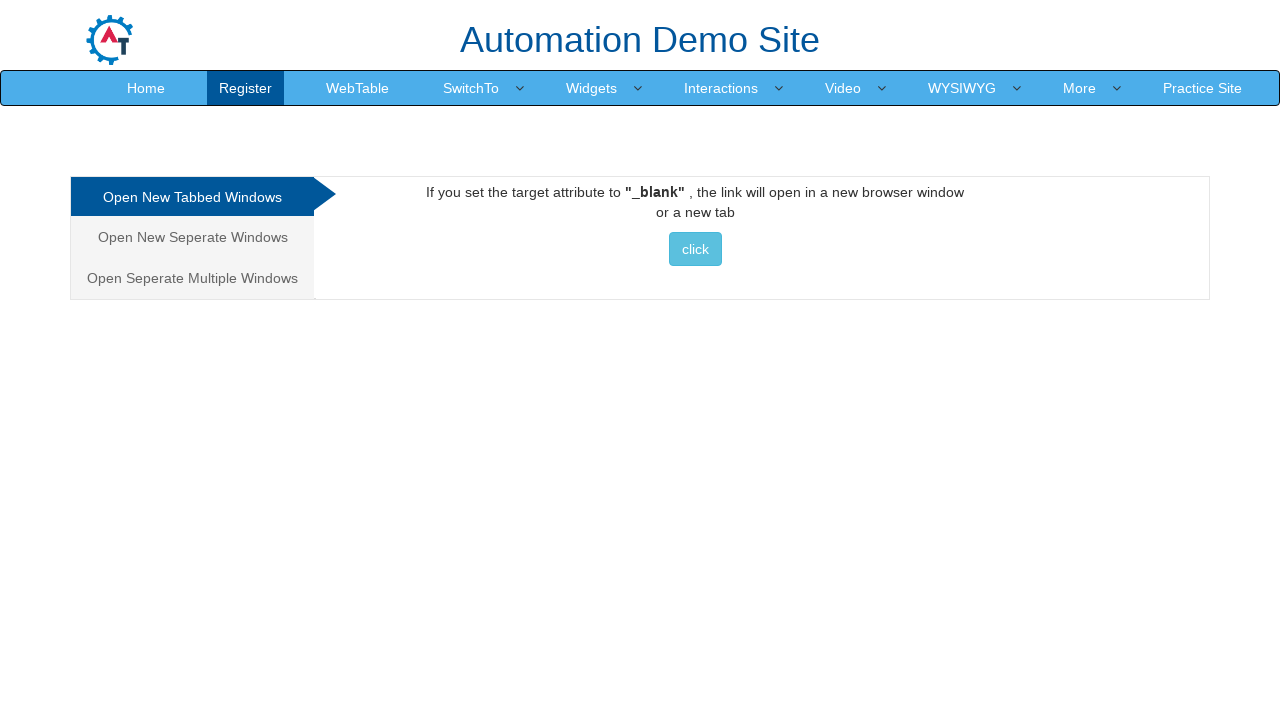

Clicked button to open new window/tab at (695, 249) on xpath=//*[@id="Tabbed"]/a/button
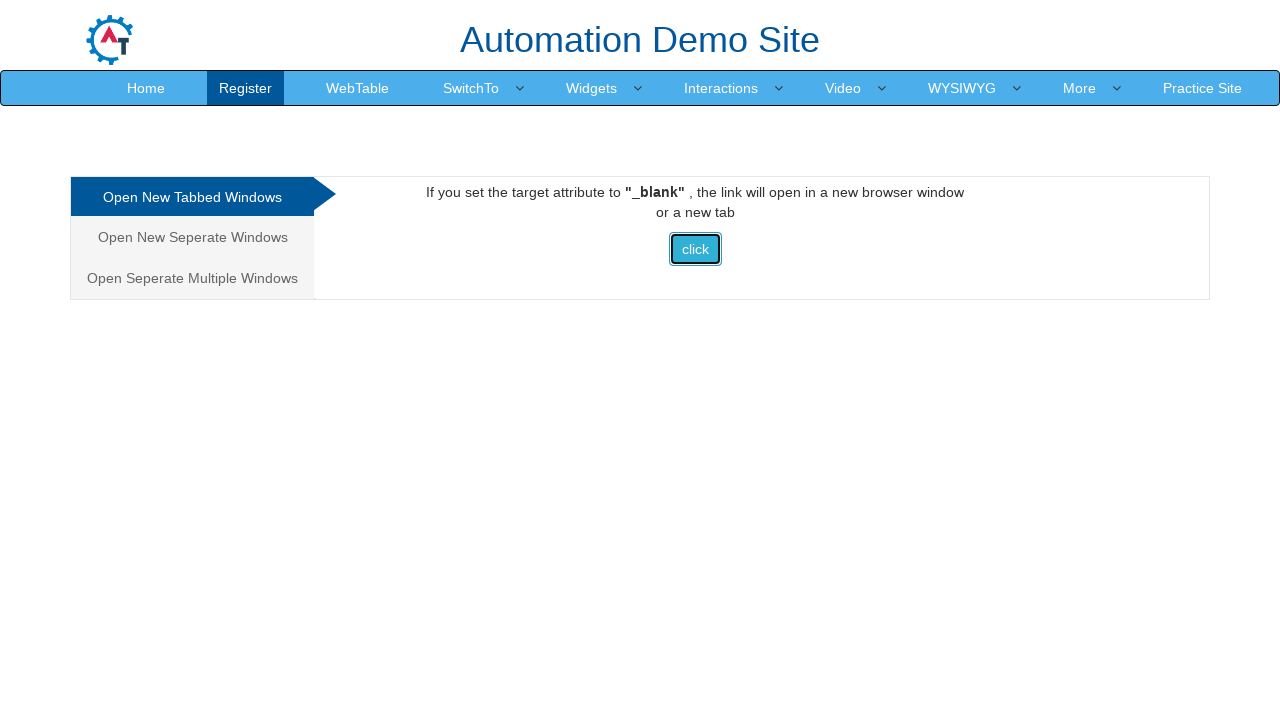

Waited 2 seconds for window/tab to open
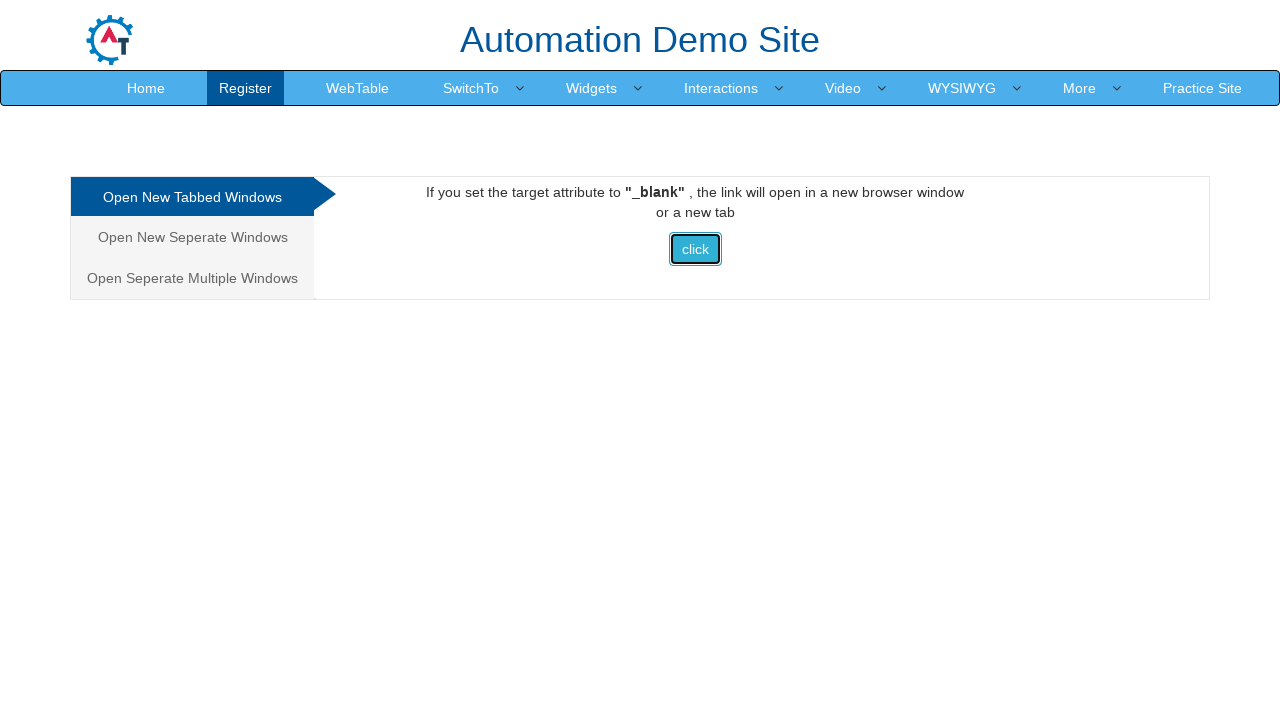

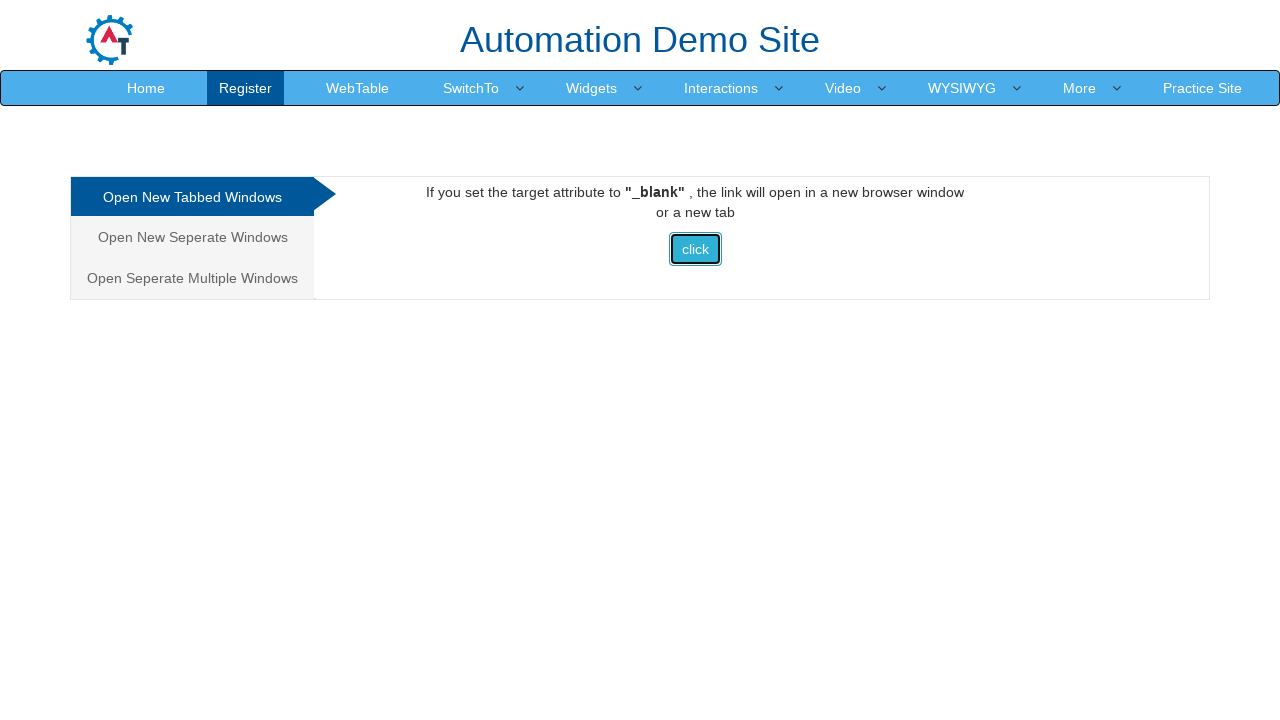